Verifies the repeat password input field is present on the account creation form

Starting URL: https://startupium.ru/create-account

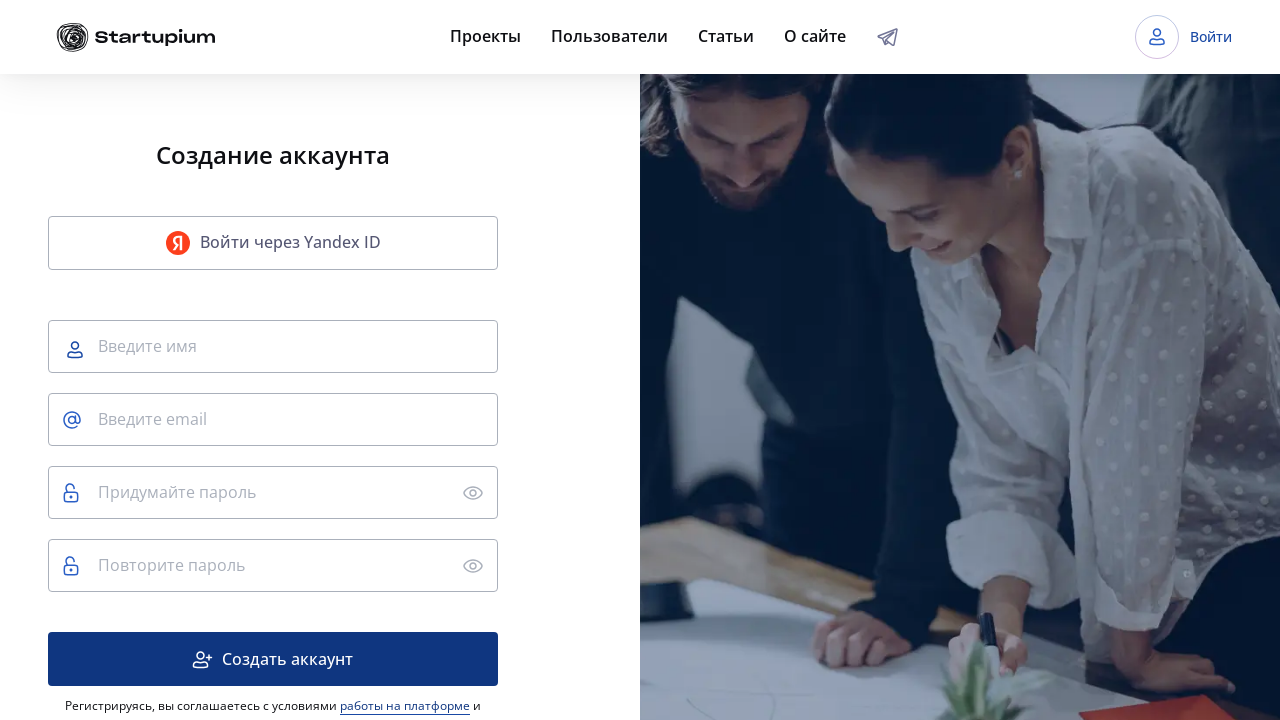

Navigated to account creation page
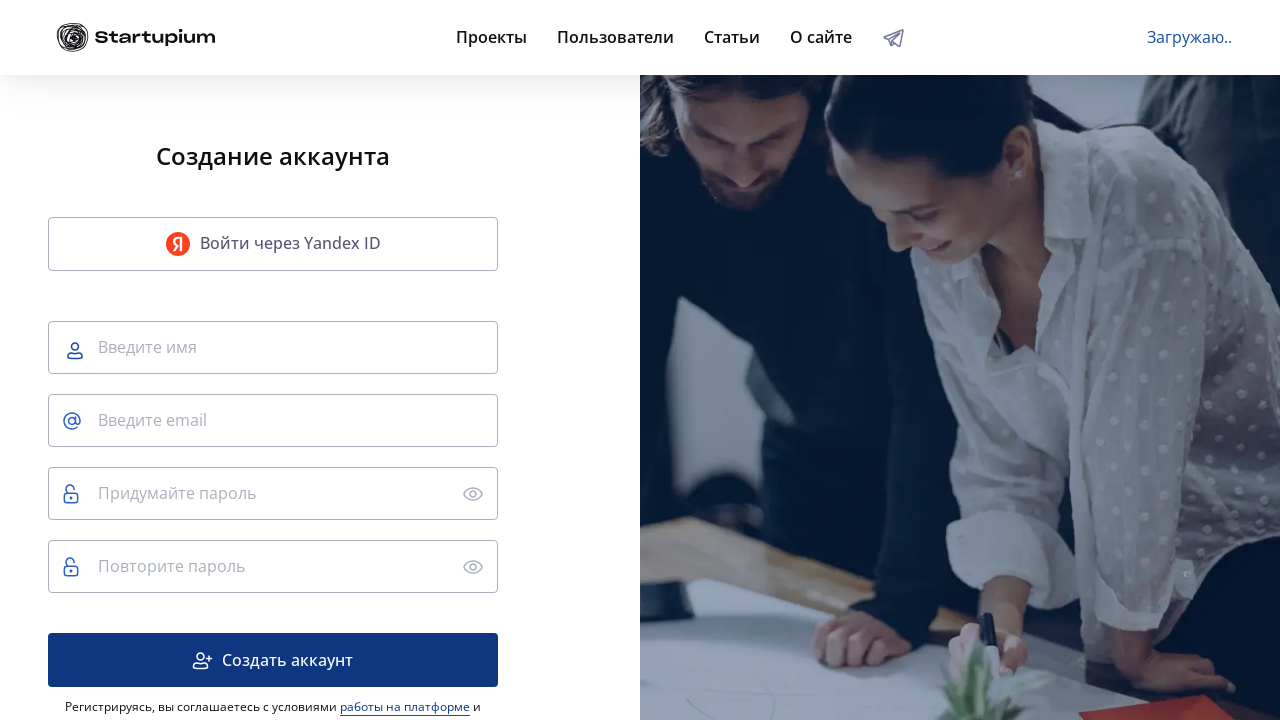

Repeat password input field appeared
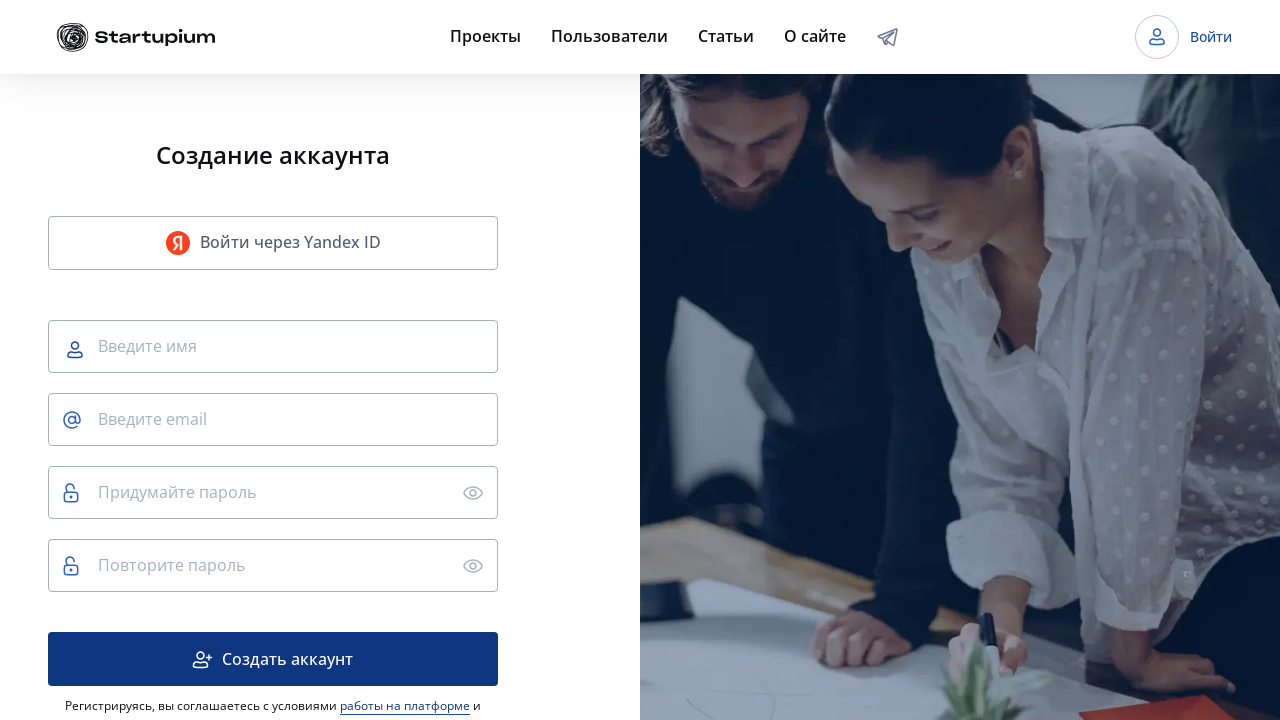

Located repeat password input field
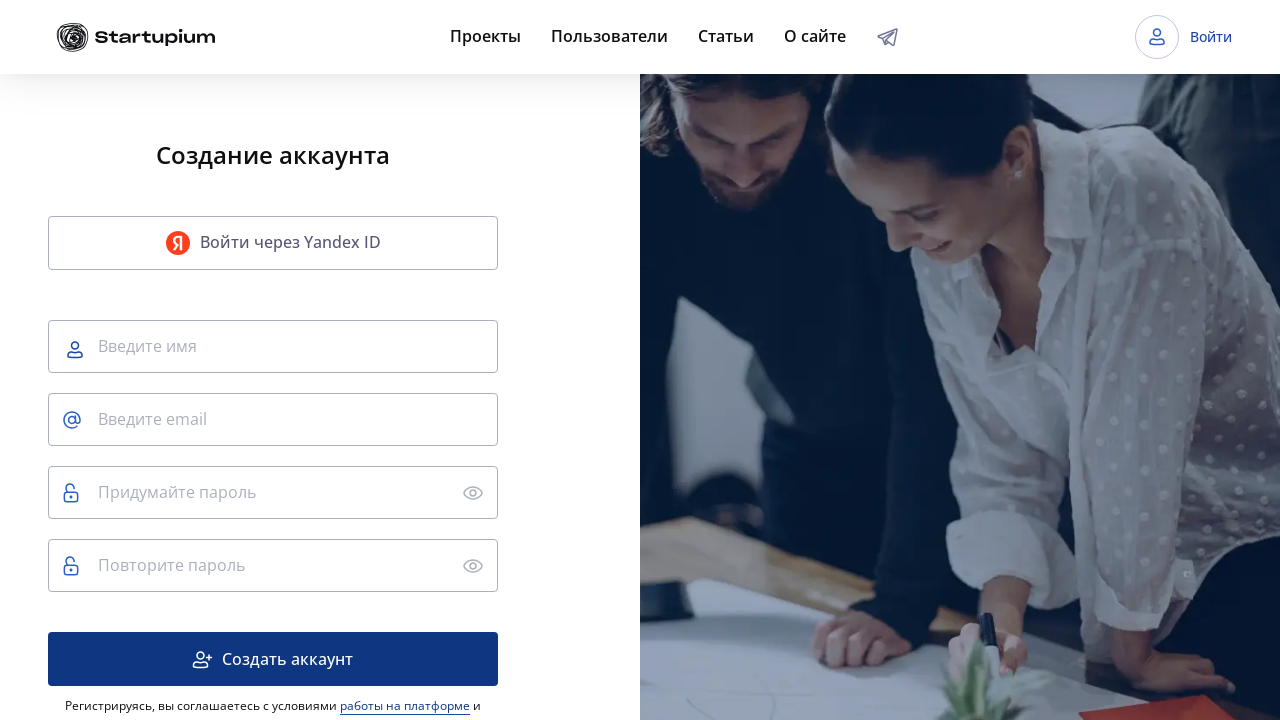

Verified placeholder attribute equals 'Повторите пароль'
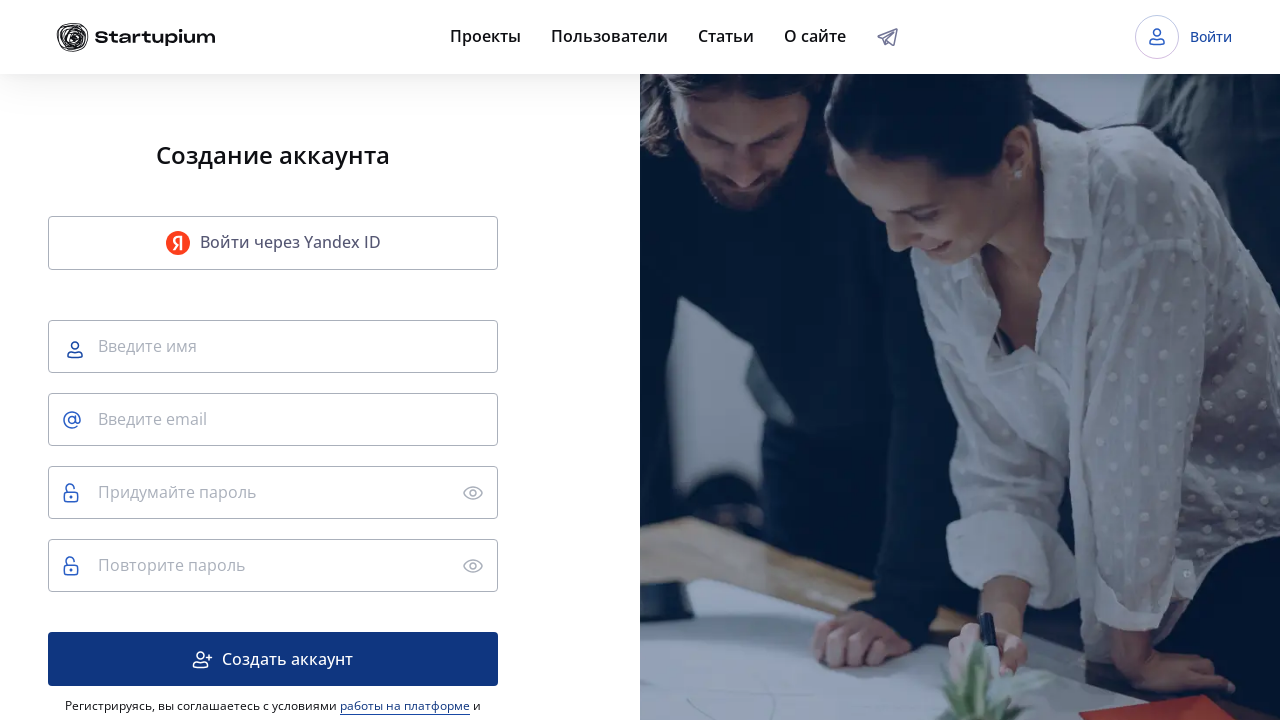

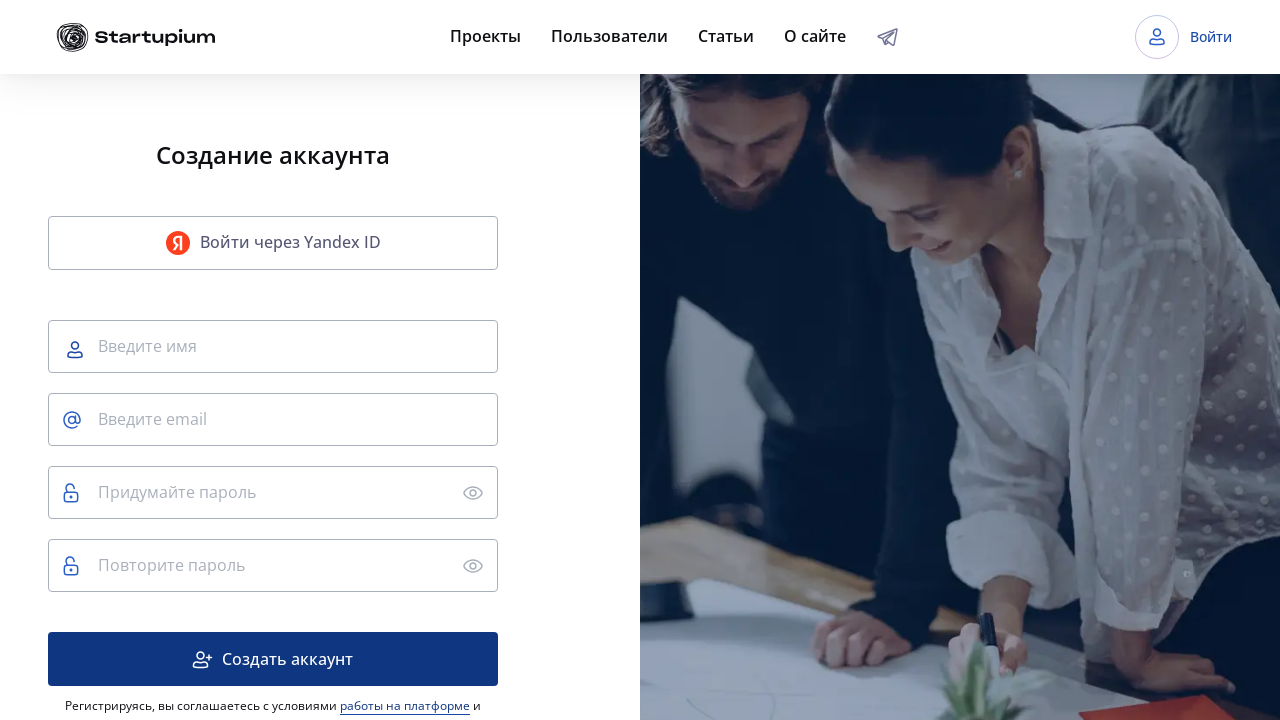